Verifies that email and password input fields are visible on the login page

Starting URL: https://codility-frontend-prod.s3.amazonaws.com/media/task_static/qa_login_page/9a83bda125cd7398f9f482a3d6d45ea4/static/attachments/reference_page.html

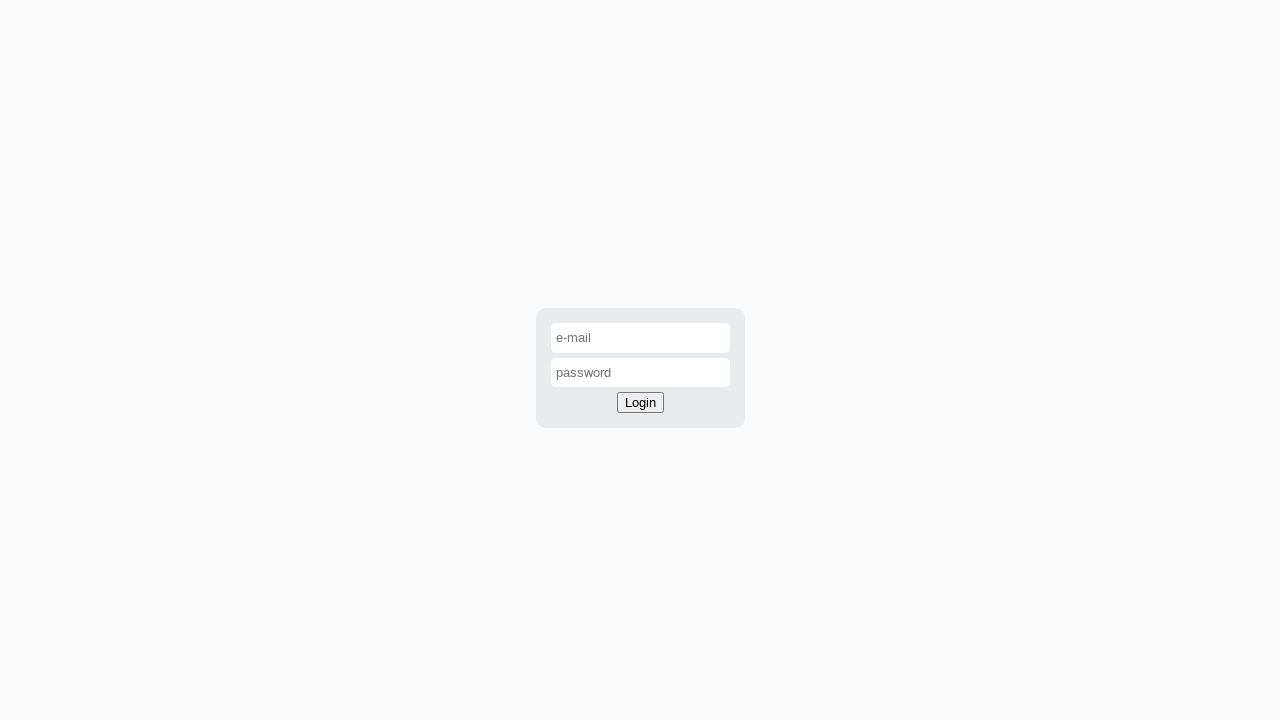

Navigated to login page
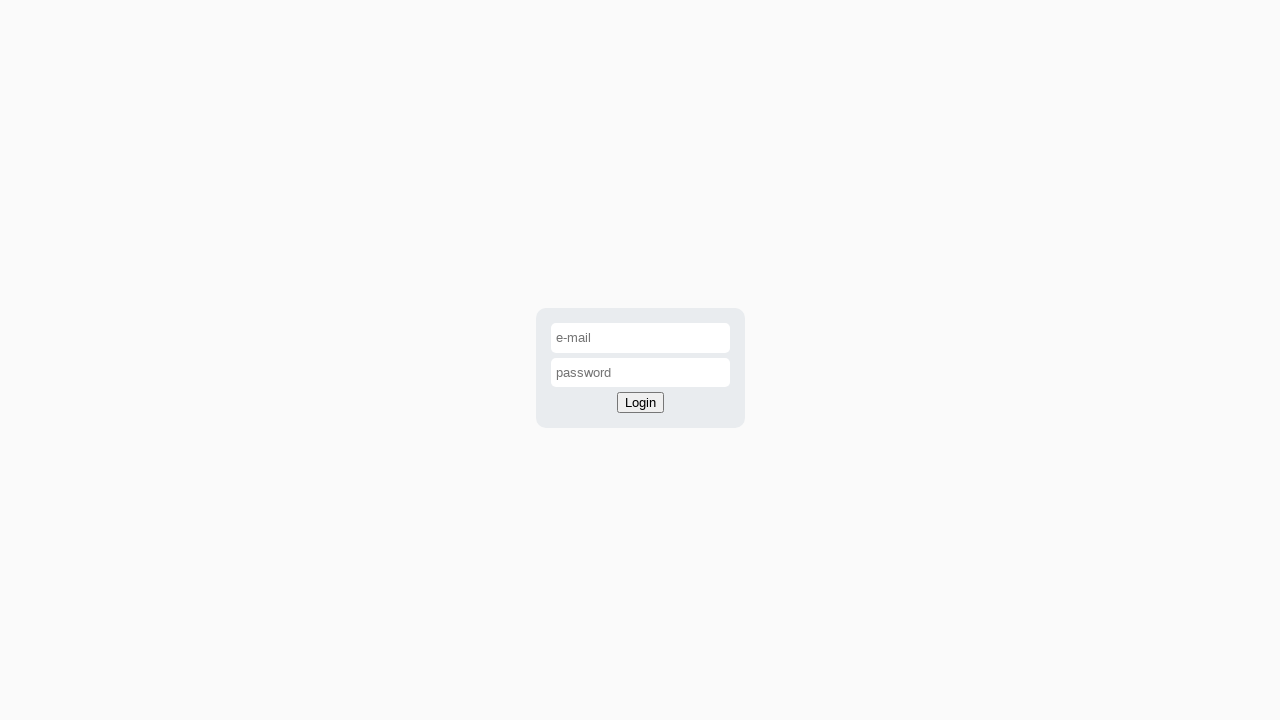

Located email input field
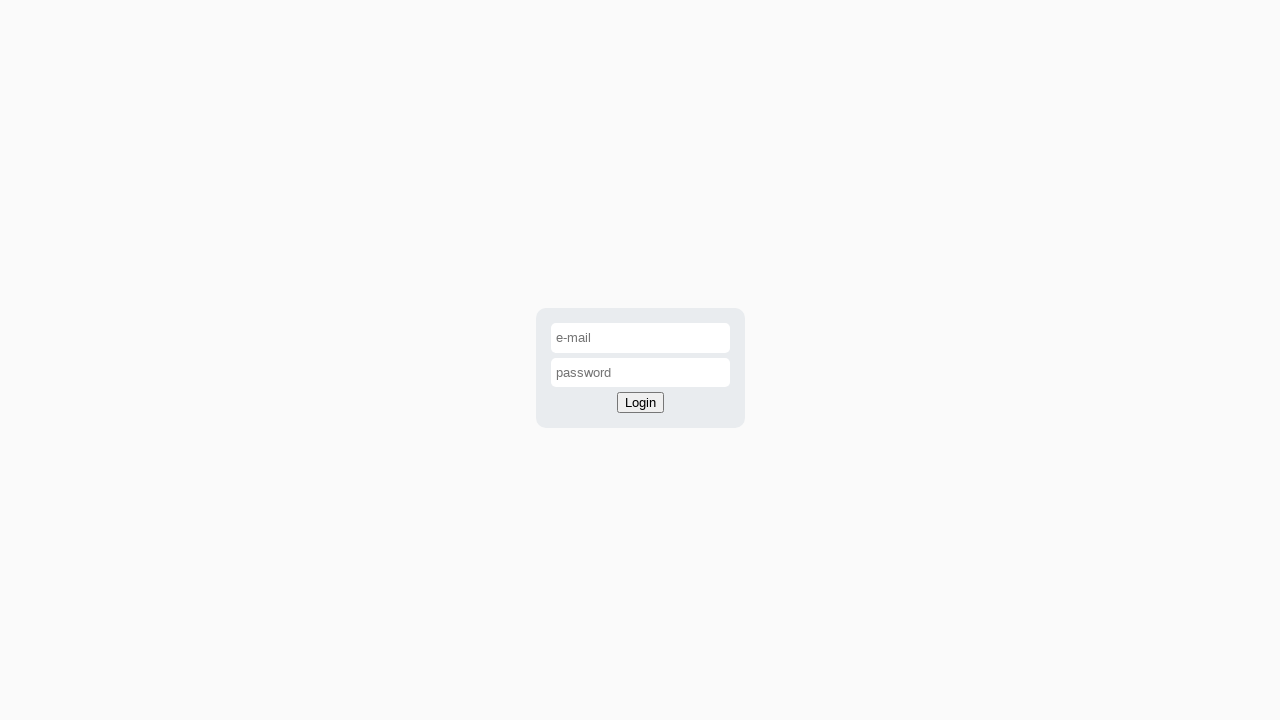

Verified email input field is visible
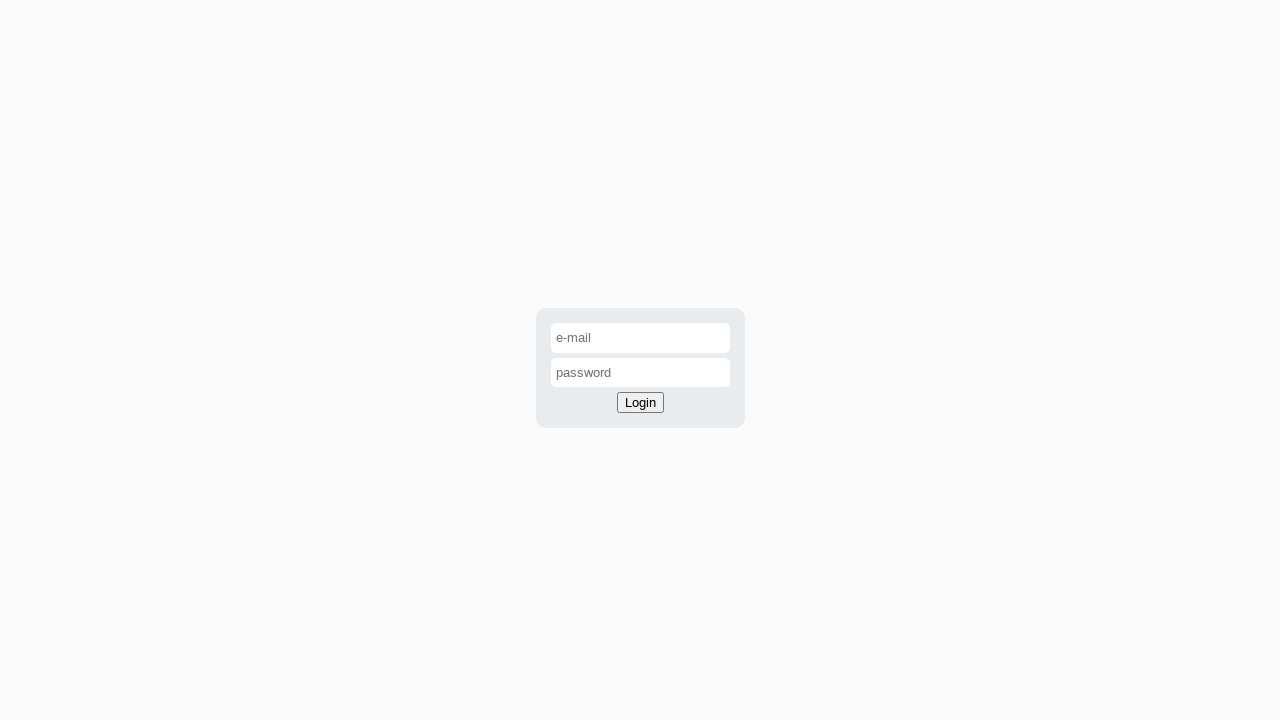

Located password input field
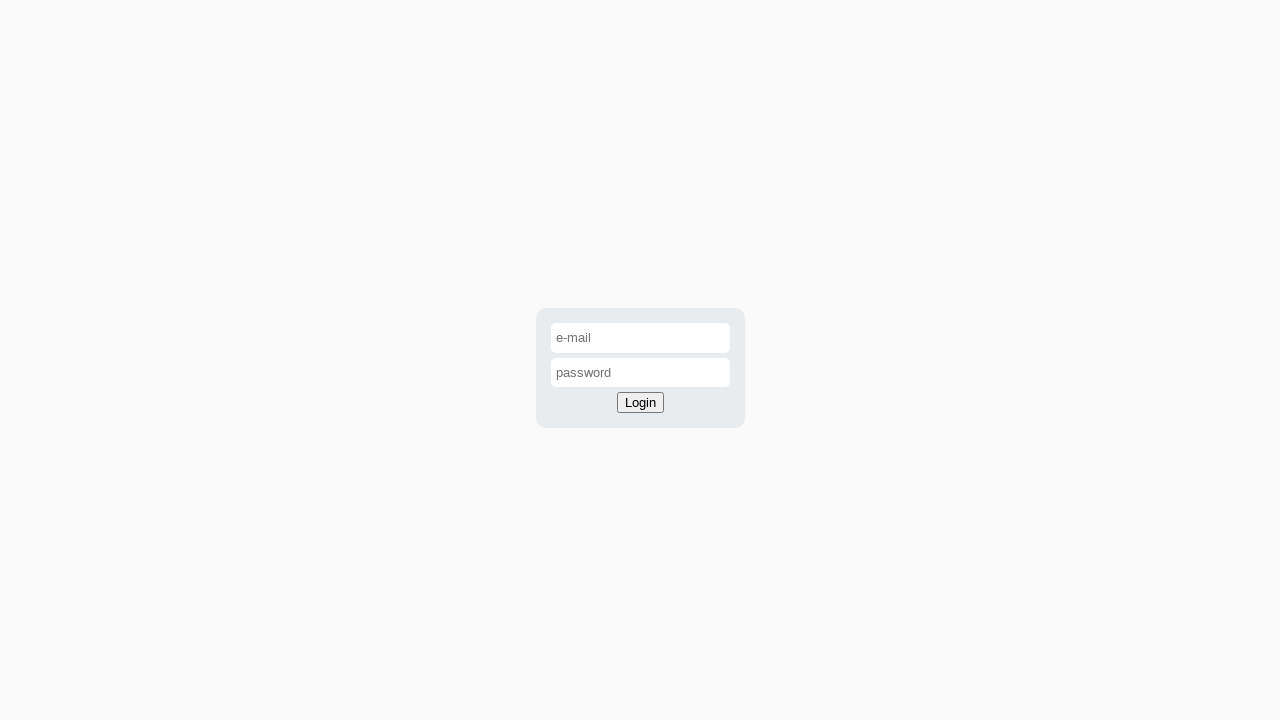

Verified password input field is visible
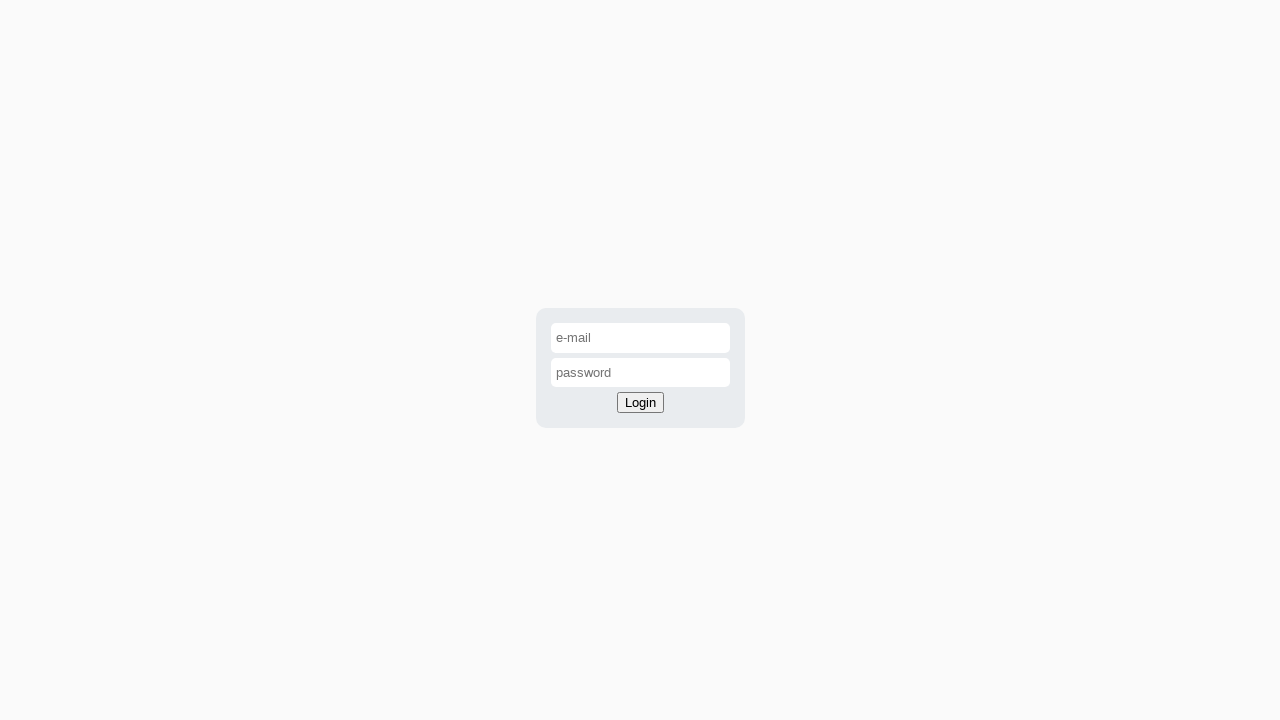

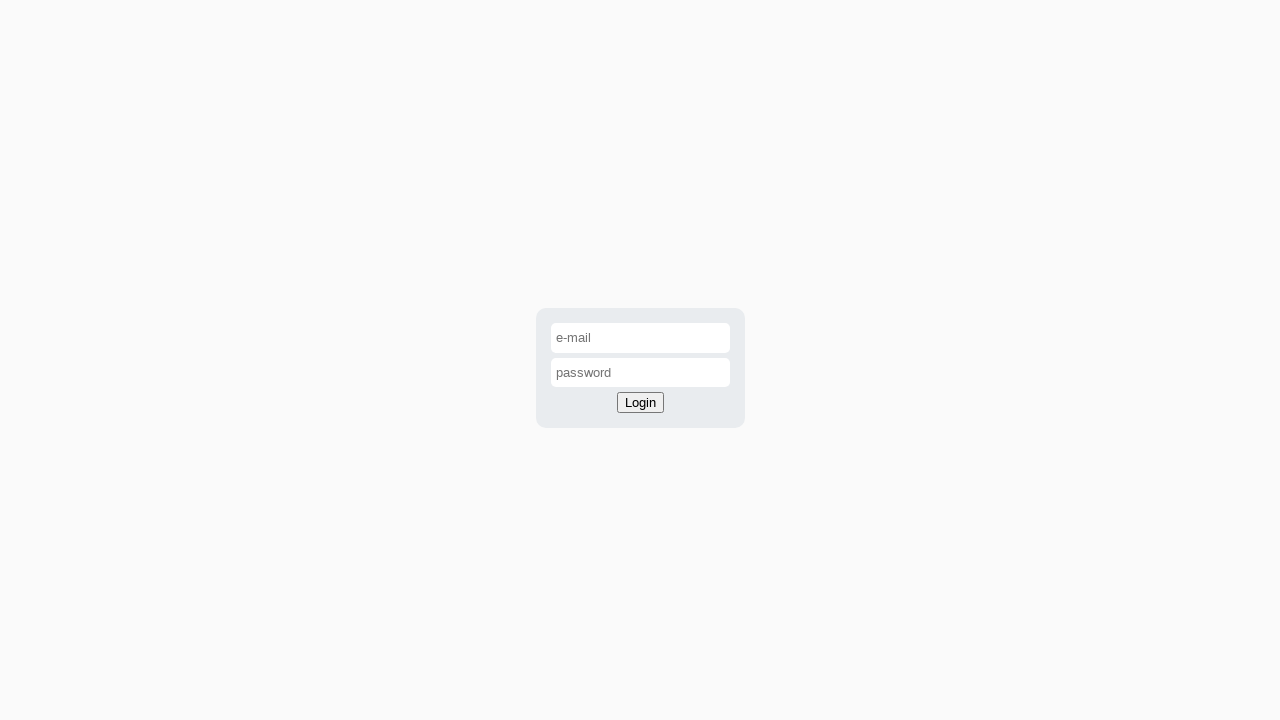